Tests readonly input field on Selenium's web form page by clicking on it and verifying its accessibility

Starting URL: https://www.selenium.dev/selenium/web/web-form.html

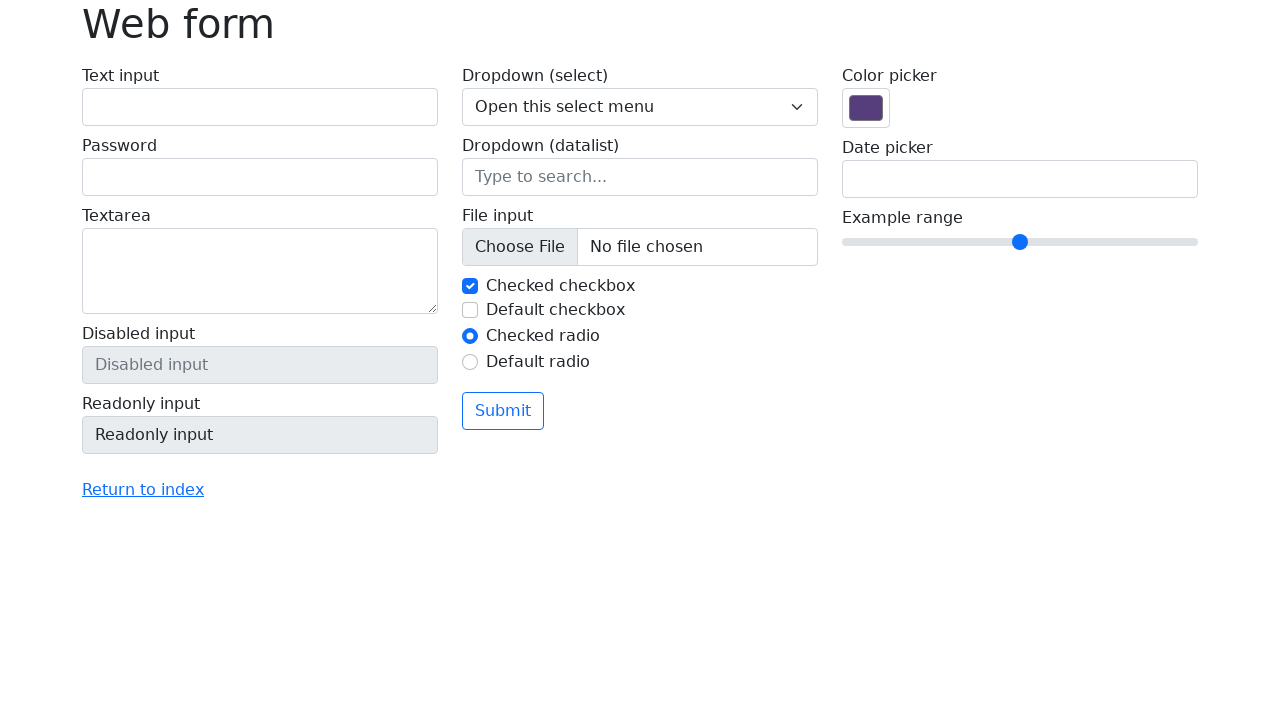

Navigated to Selenium web form page
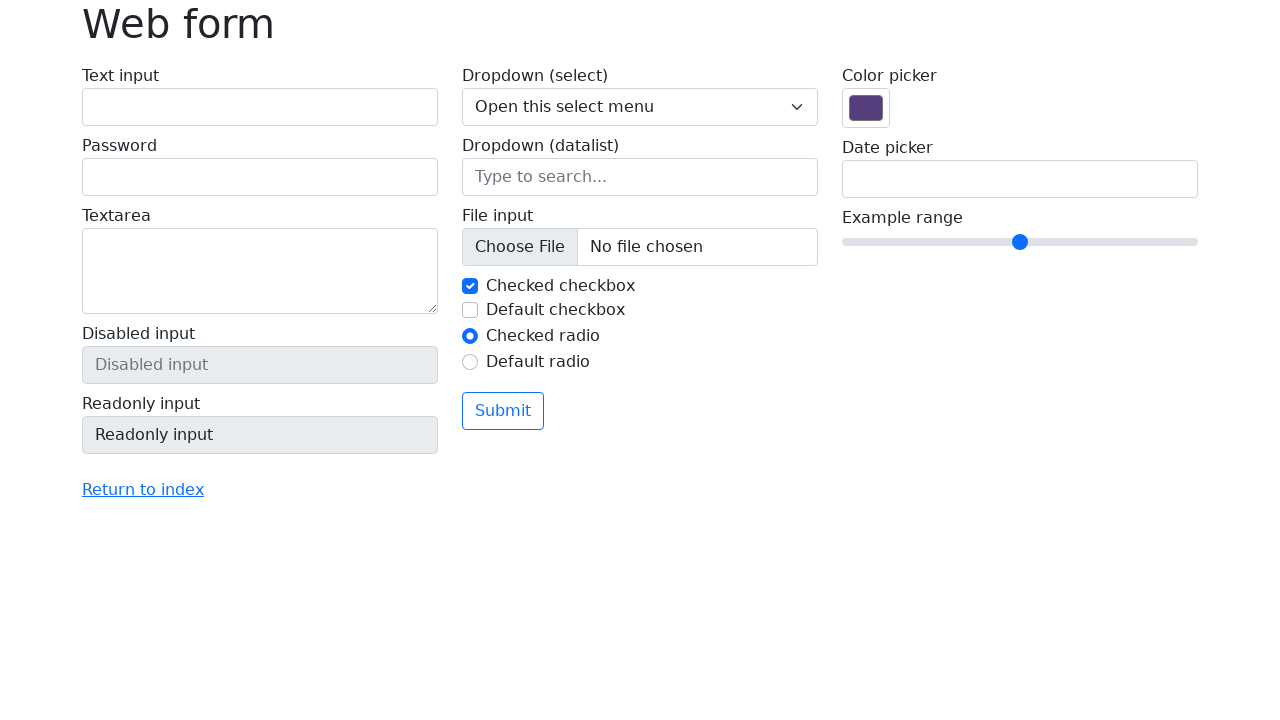

Clicked on readonly input field at (260, 435) on input[name='my-readonly']
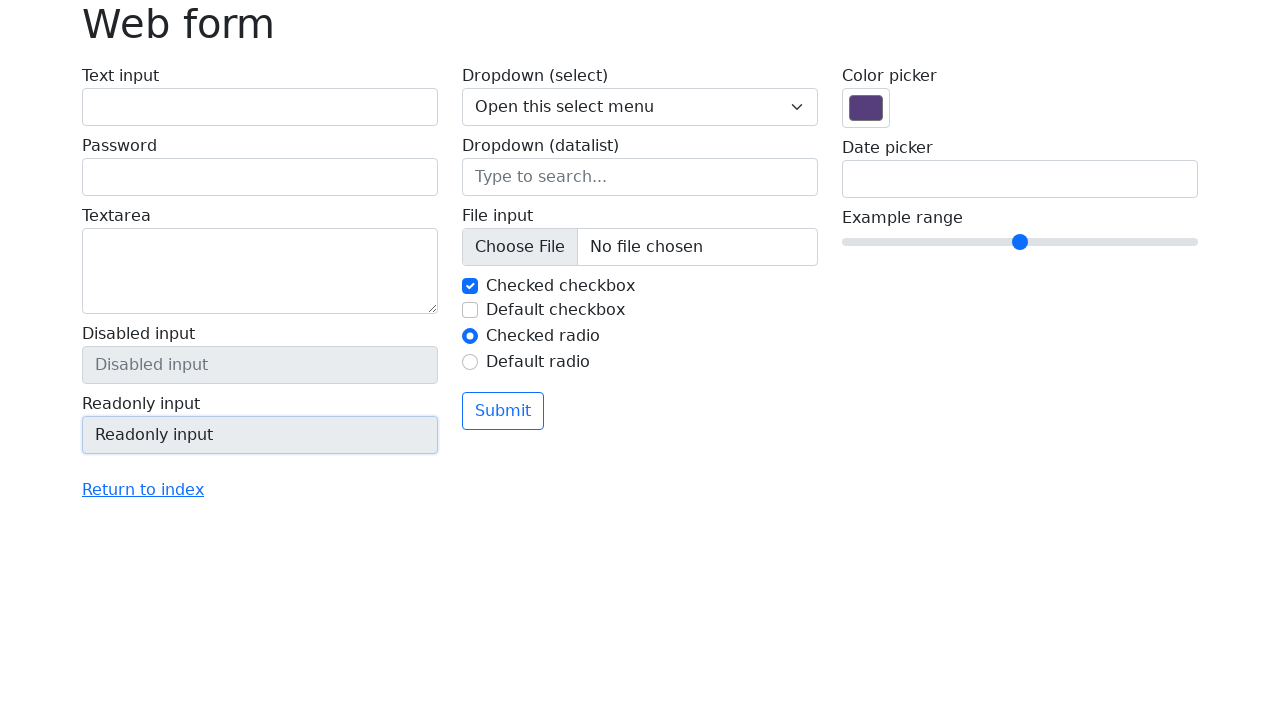

Readonly input field is visible and accessible
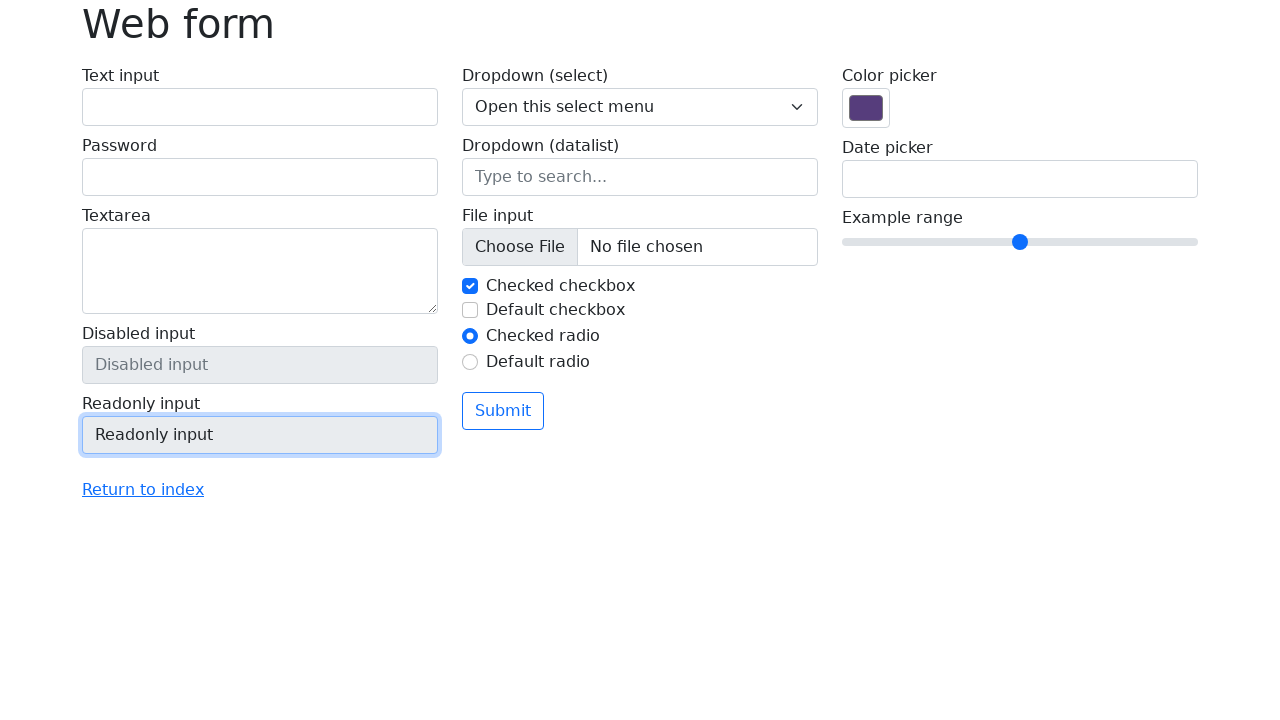

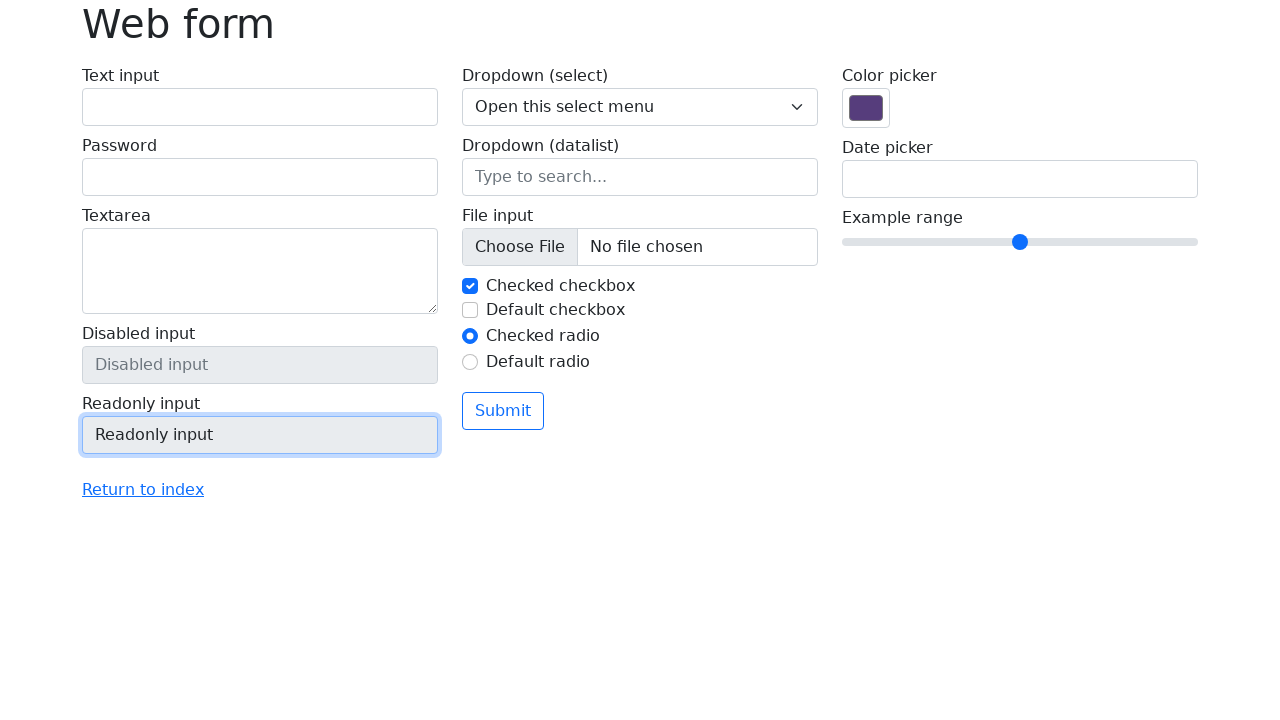